Tests window handling by clicking a link that opens a new window, switching between parent and child windows, and extracting text from both

Starting URL: https://the-internet.herokuapp.com/windows

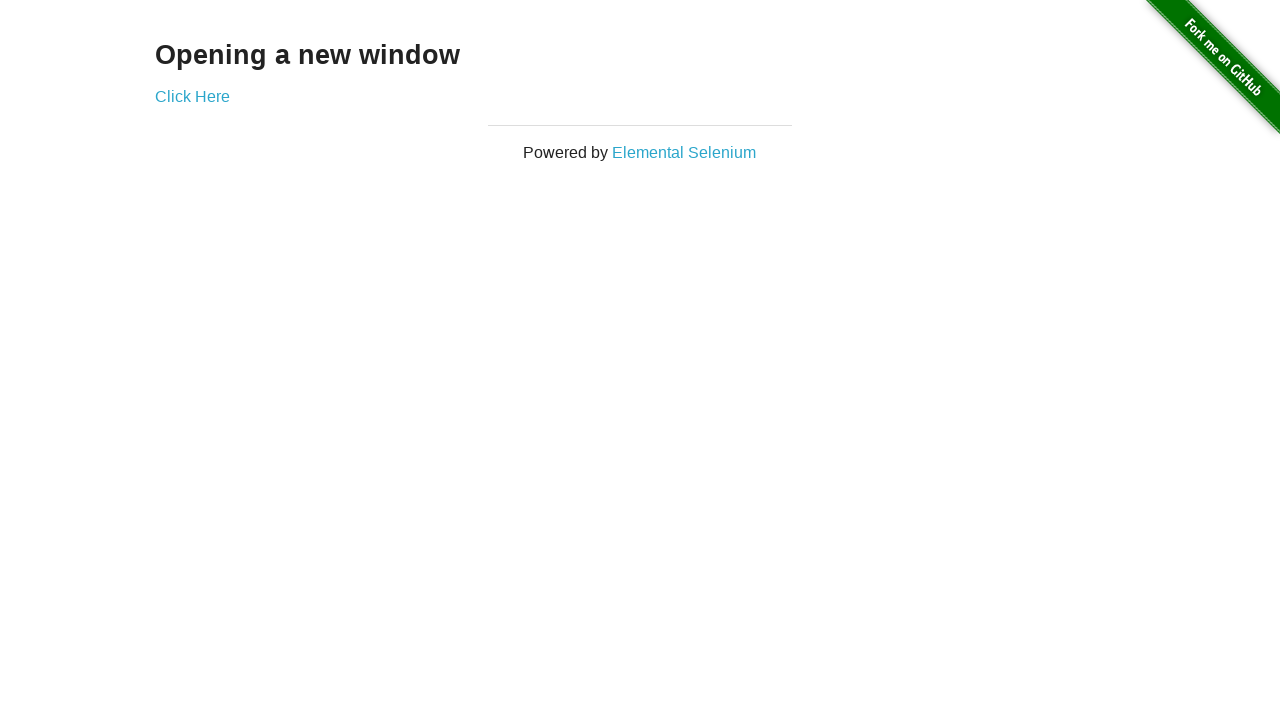

Clicked link to open new window at (192, 96) on xpath=//*[@id="content"]/div/a
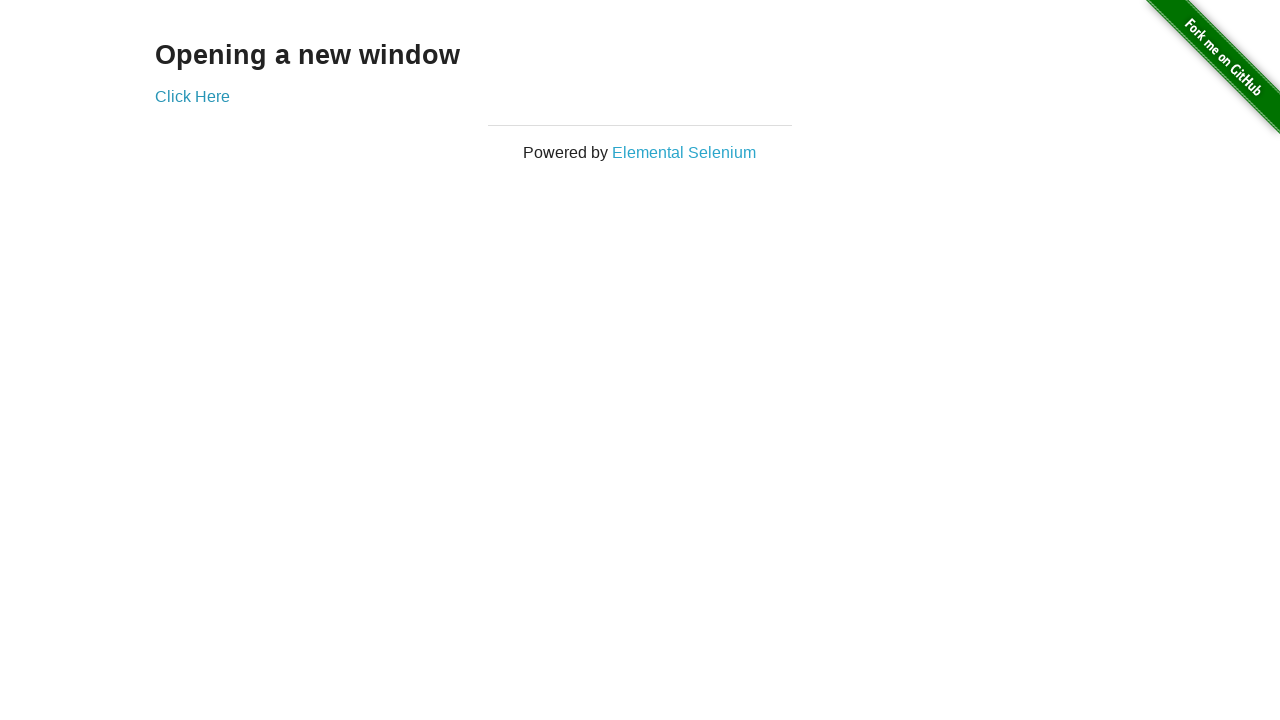

Extracted text from new window heading
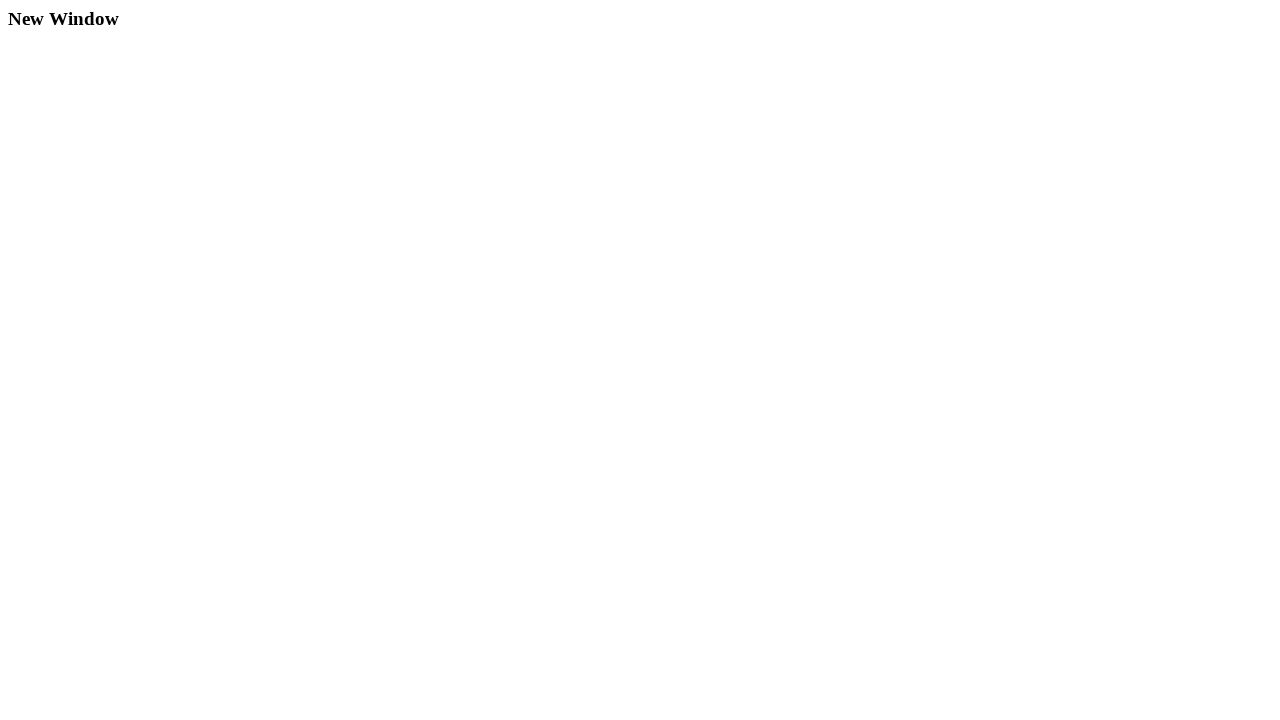

Extracted text from original window heading
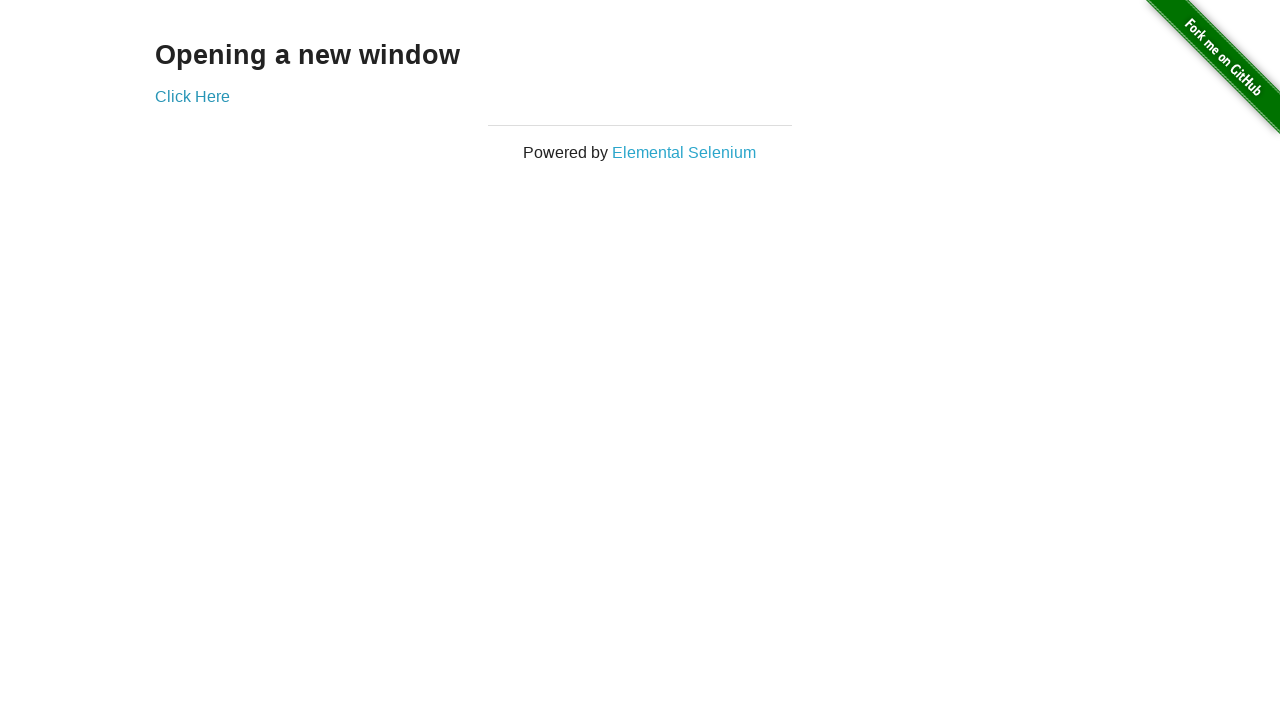

Closed new window
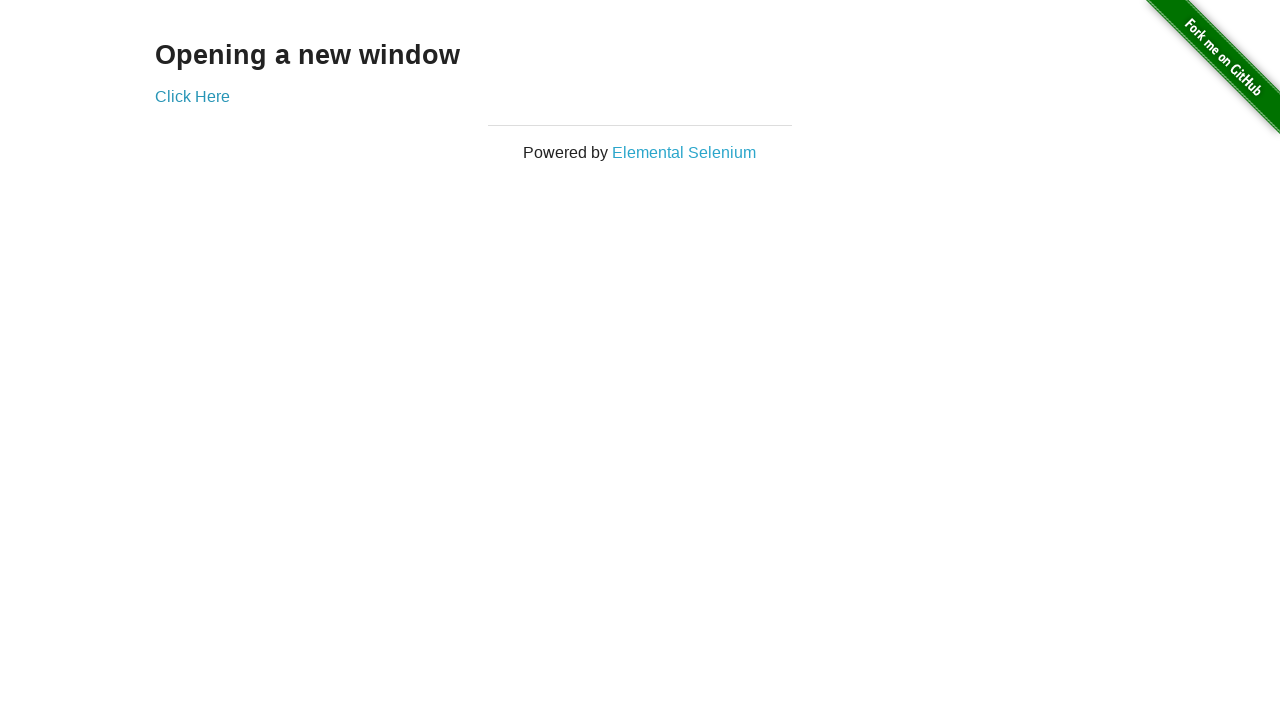

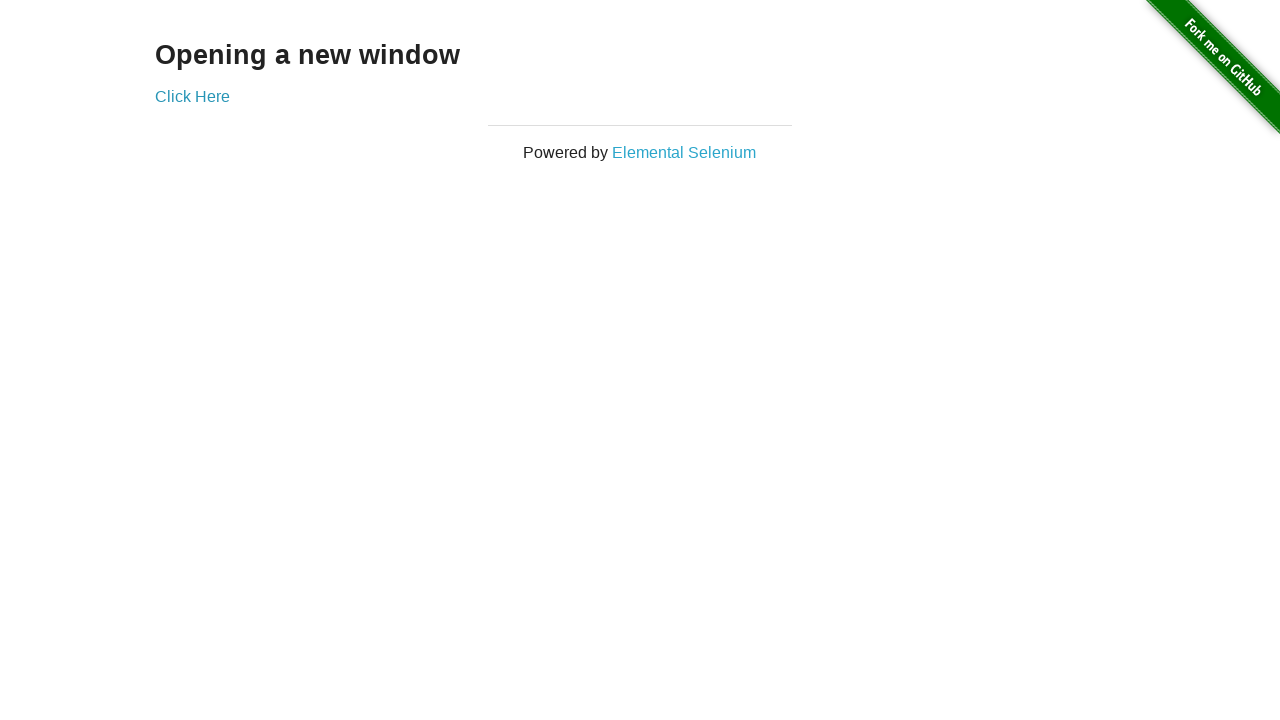